Tests the Sample App login form by entering only password and verifying the error message for missing username.

Starting URL: http://uitestingplayground.com/

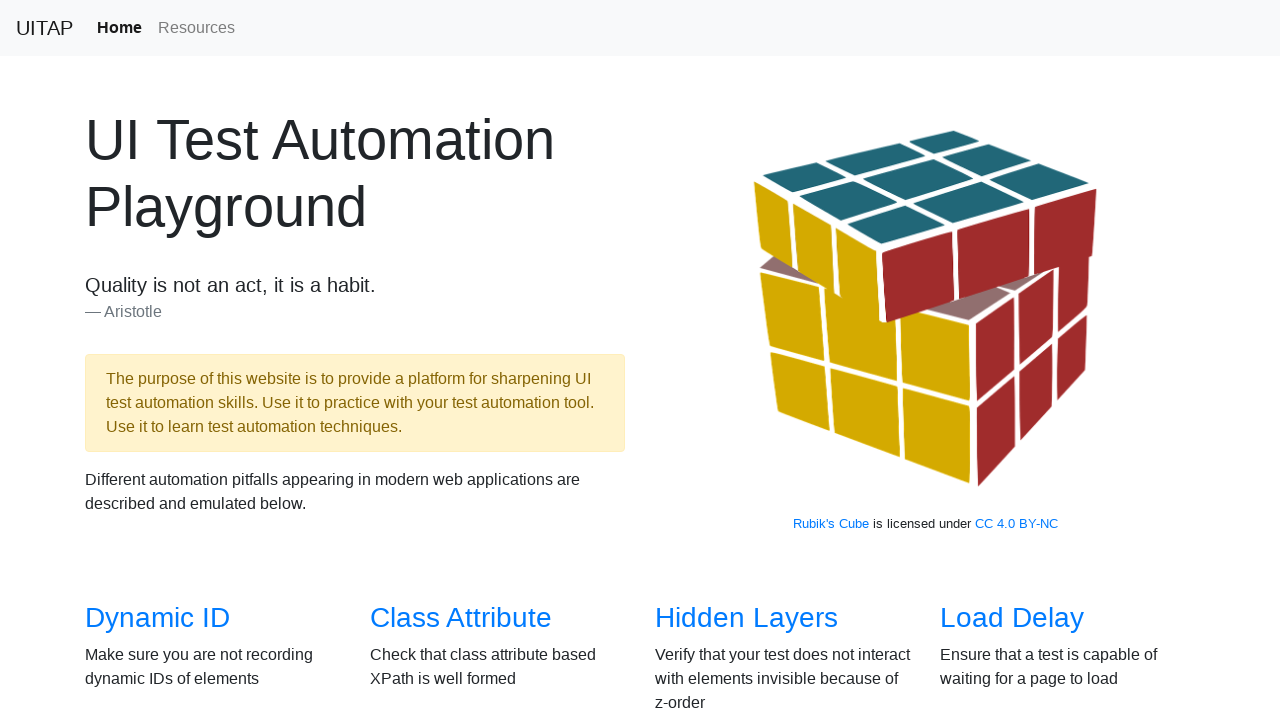

Clicked on Sample App link at (446, 360) on text=Sample App
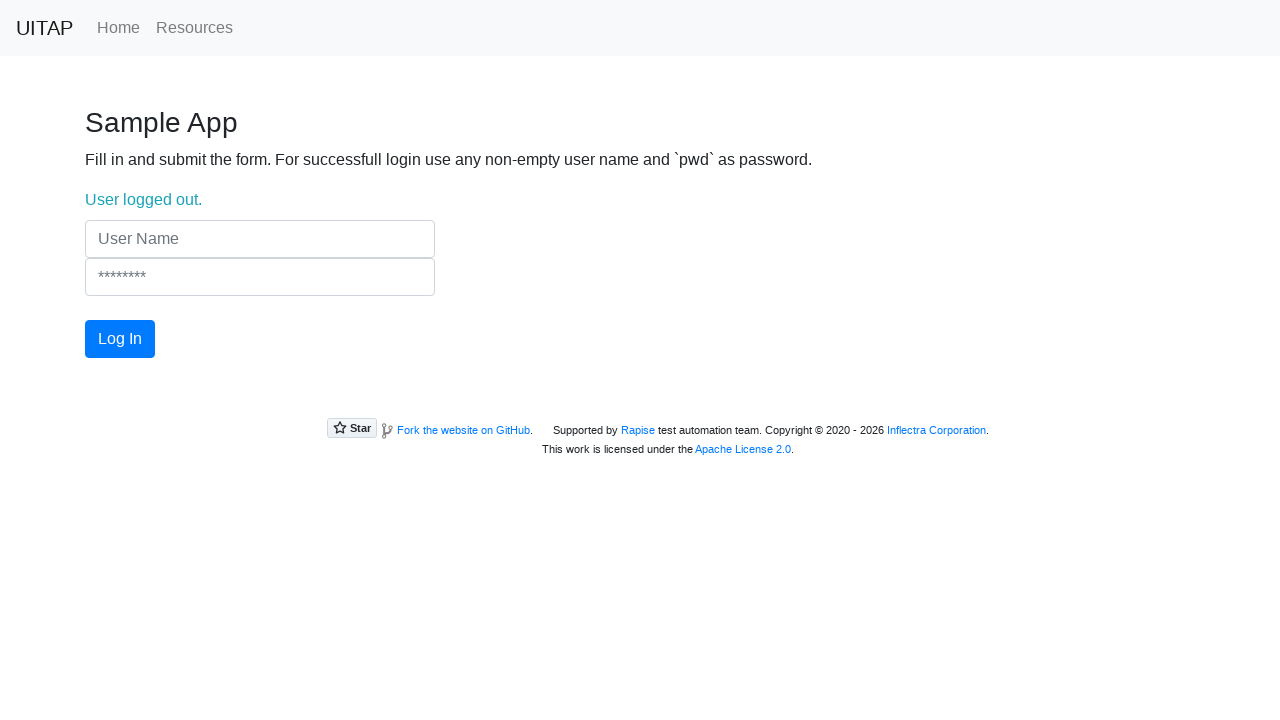

Filled password field with 'pwd' on input[name='Password']
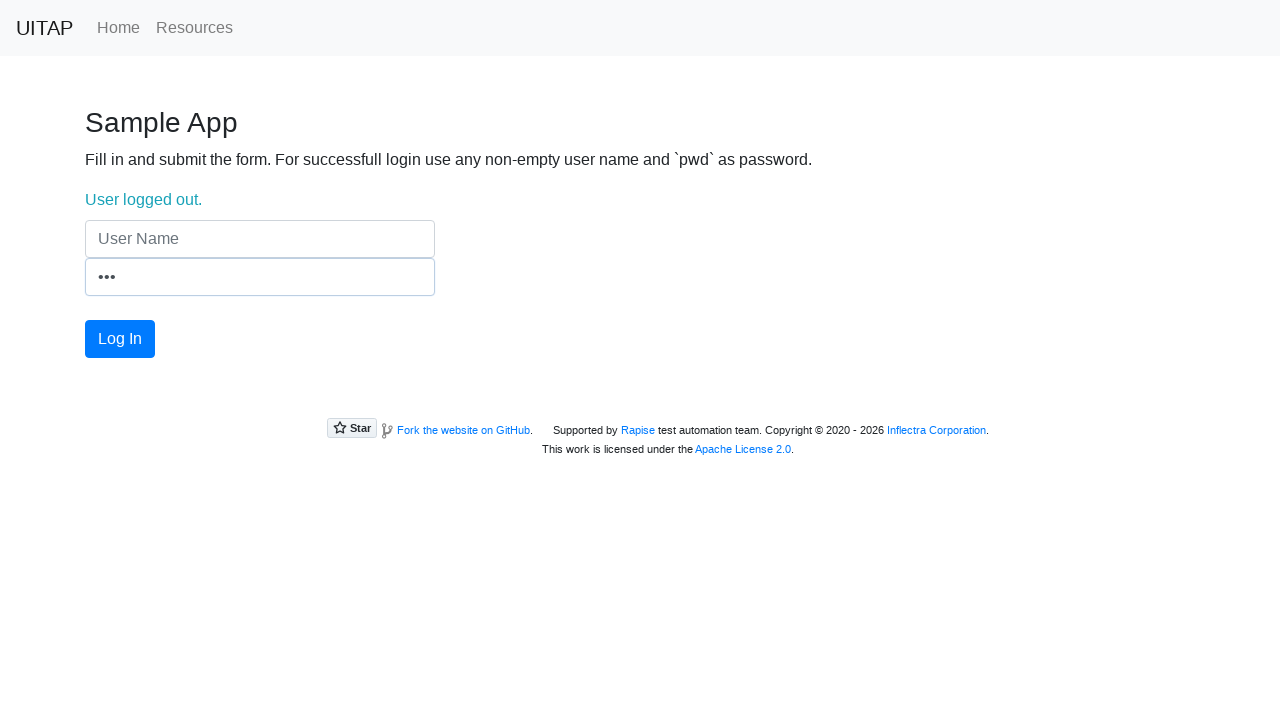

Clicked login button at (120, 339) on button.btn.btn-primary
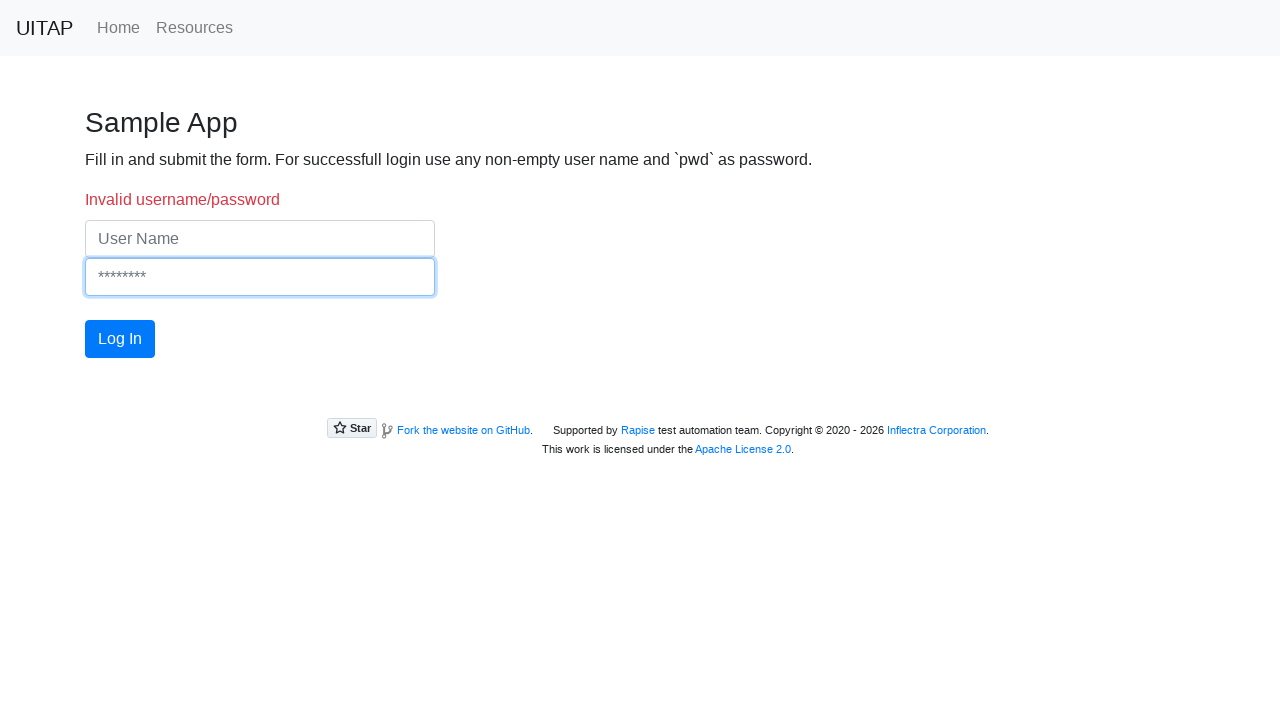

Located error message label
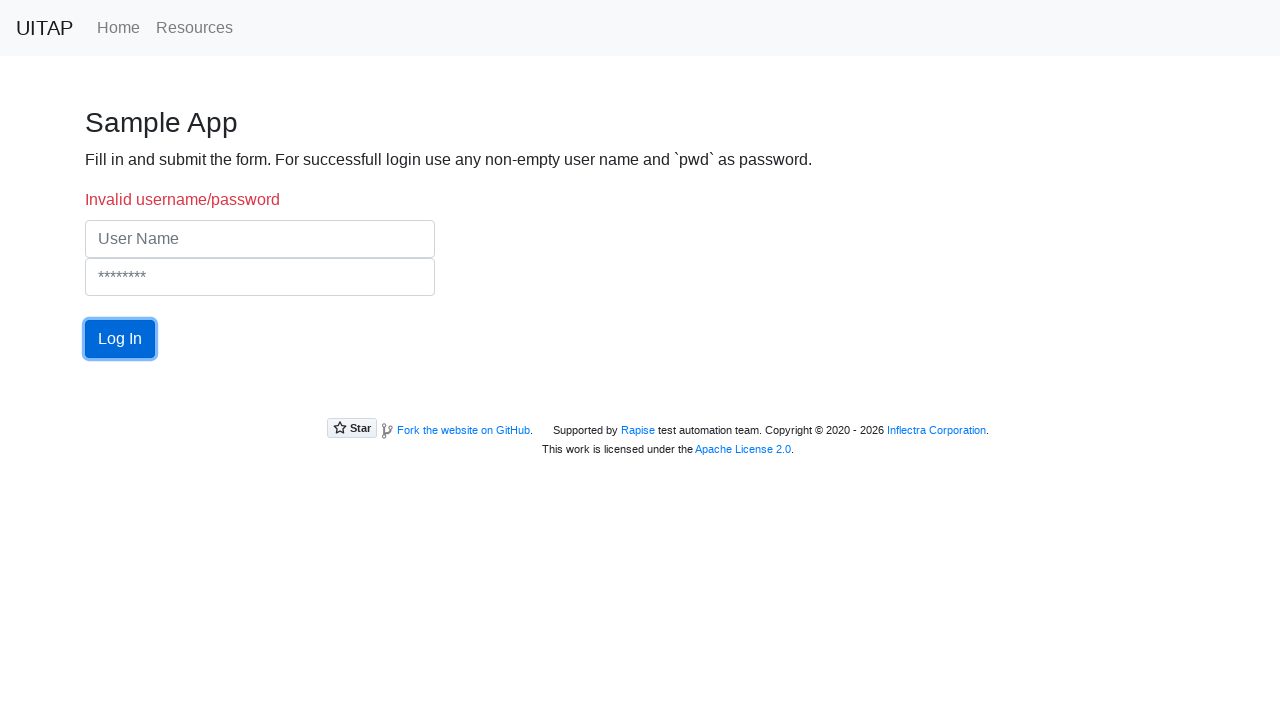

Verified error message 'Invalid username/password' is displayed
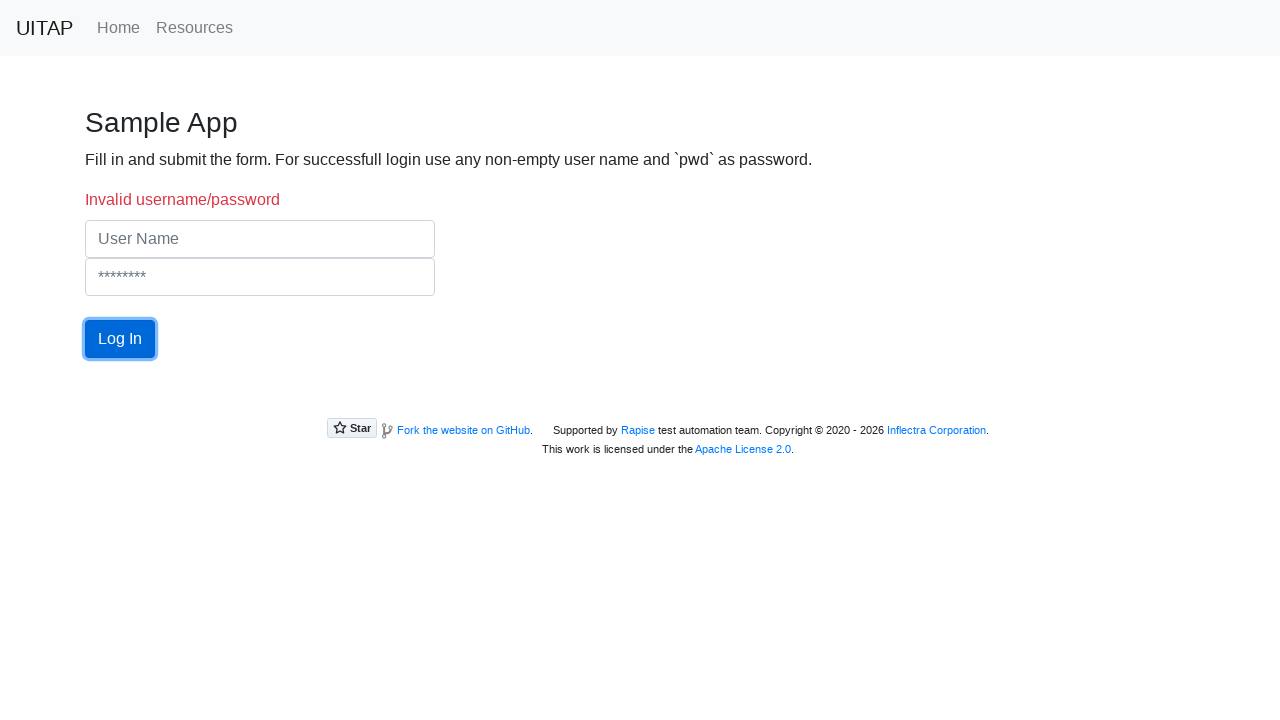

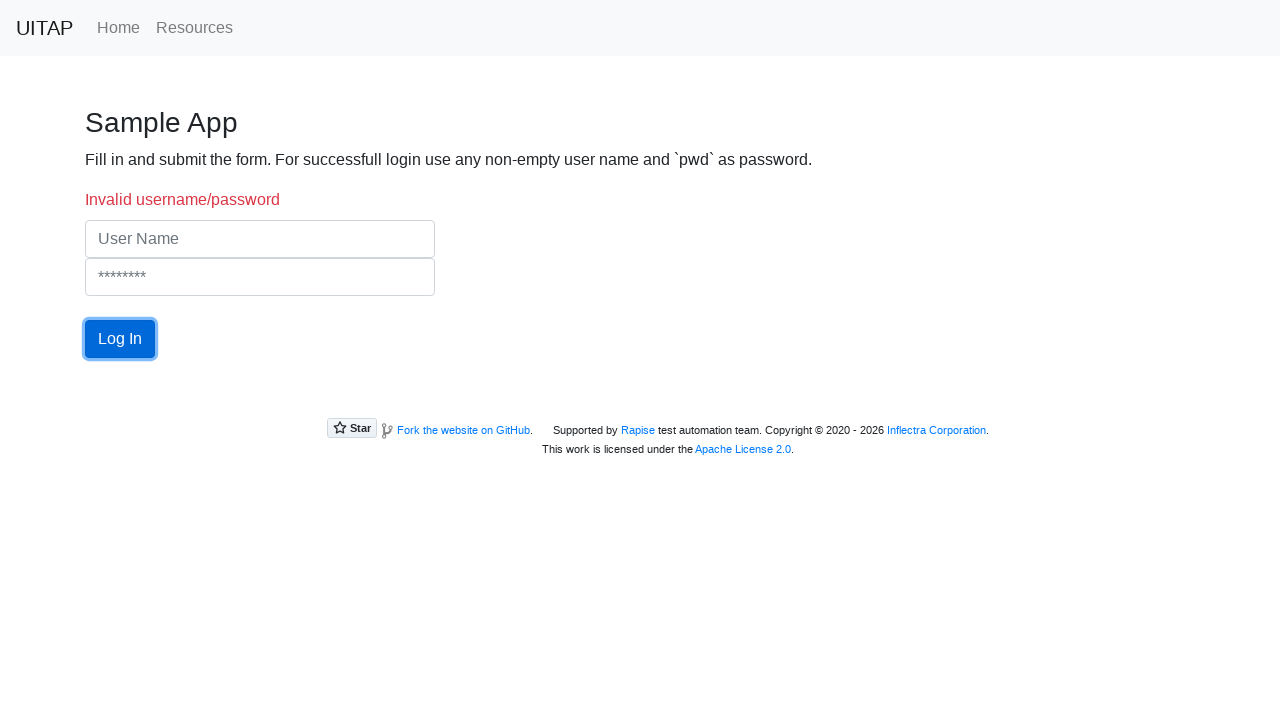